Tests JavaScript alert handling by clicking JS Alert, JS Confirm, and JS Prompt buttons and interacting with the resulting dialogs

Starting URL: https://the-internet.herokuapp.com/javascript_alerts

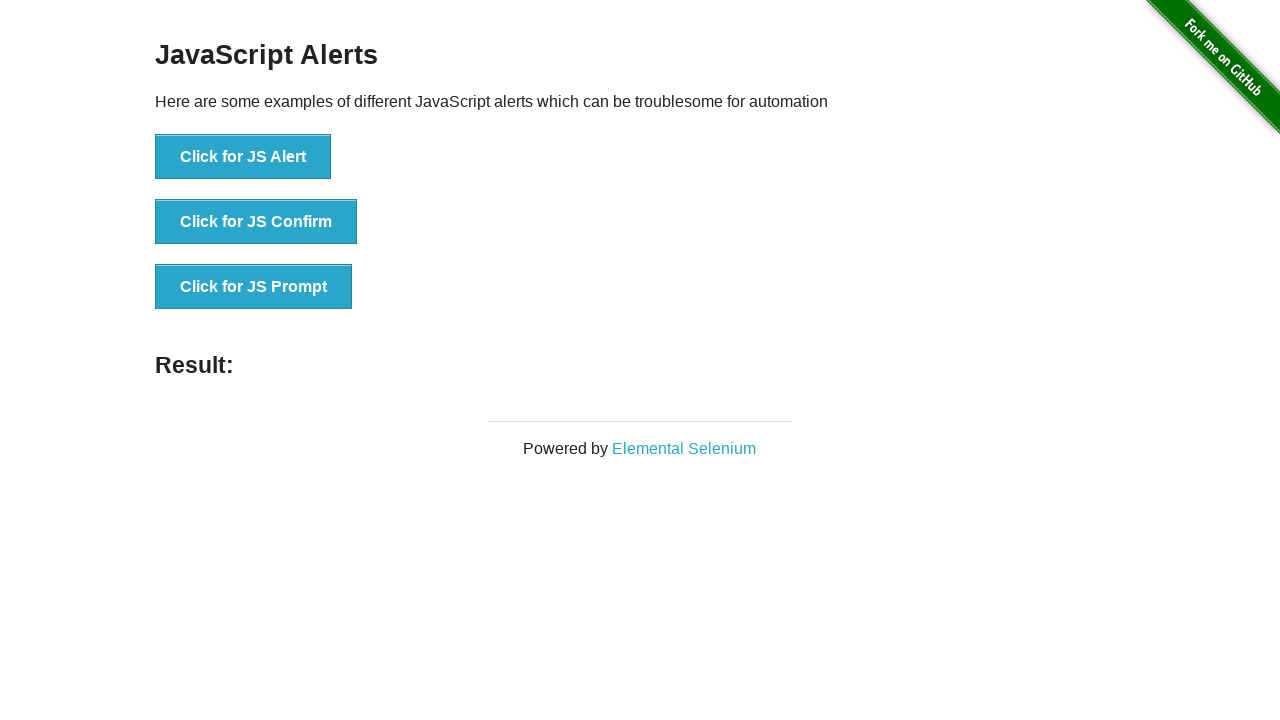

Clicked 'Click for JS Alert' button at (243, 157) on button:has-text('Click for JS Alert')
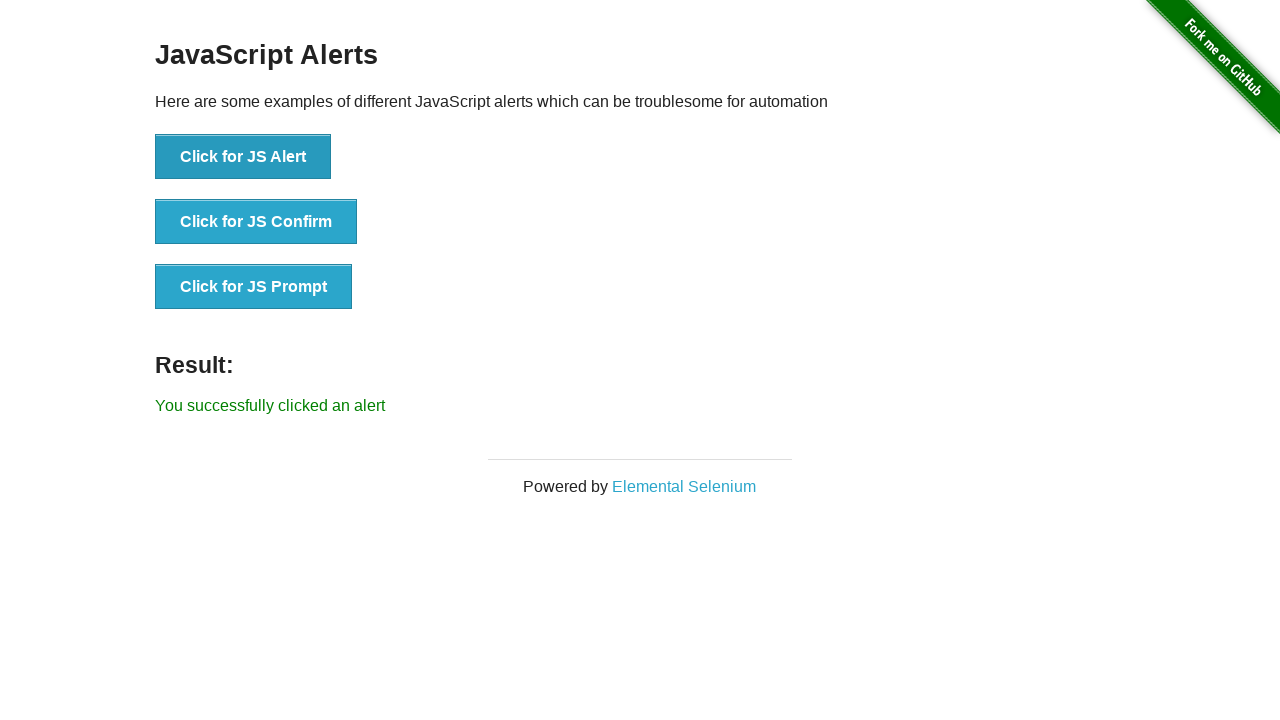

Registered dialog handler and accepted JS Alert
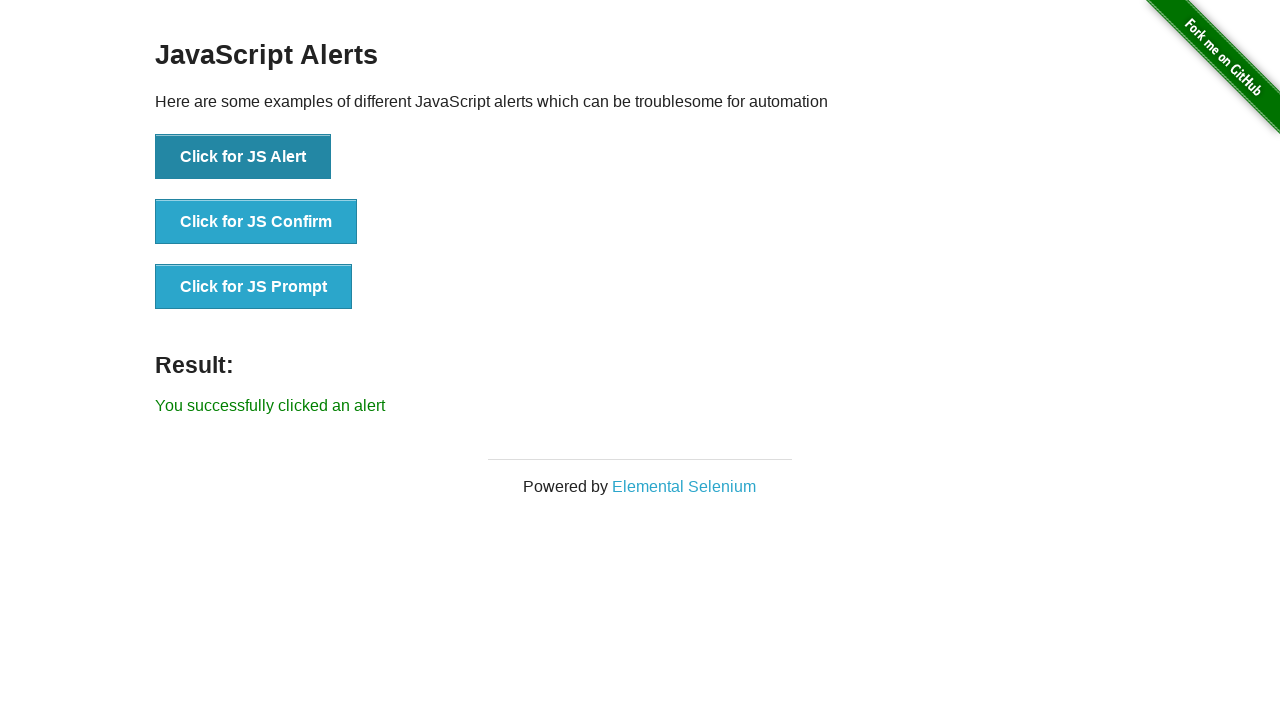

Clicked 'Click for JS Alert' button again at (243, 157) on button:has-text('Click for JS Alert')
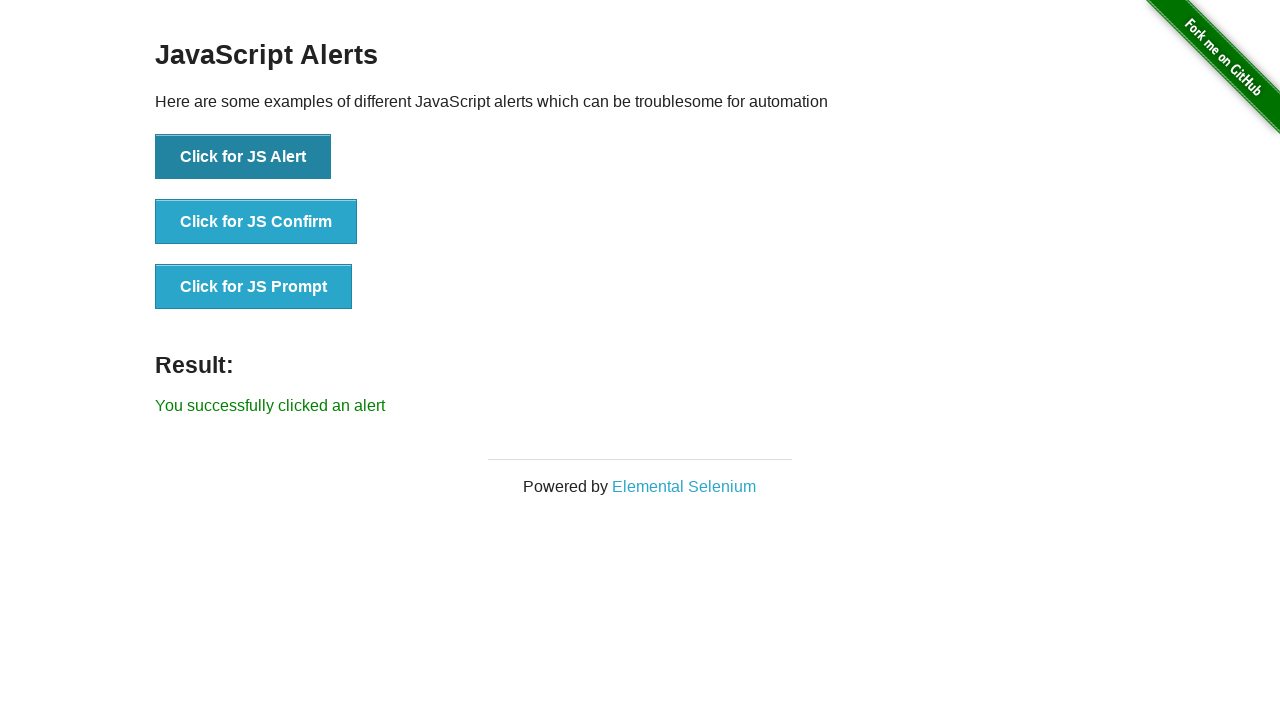

Result element loaded after JS Alert
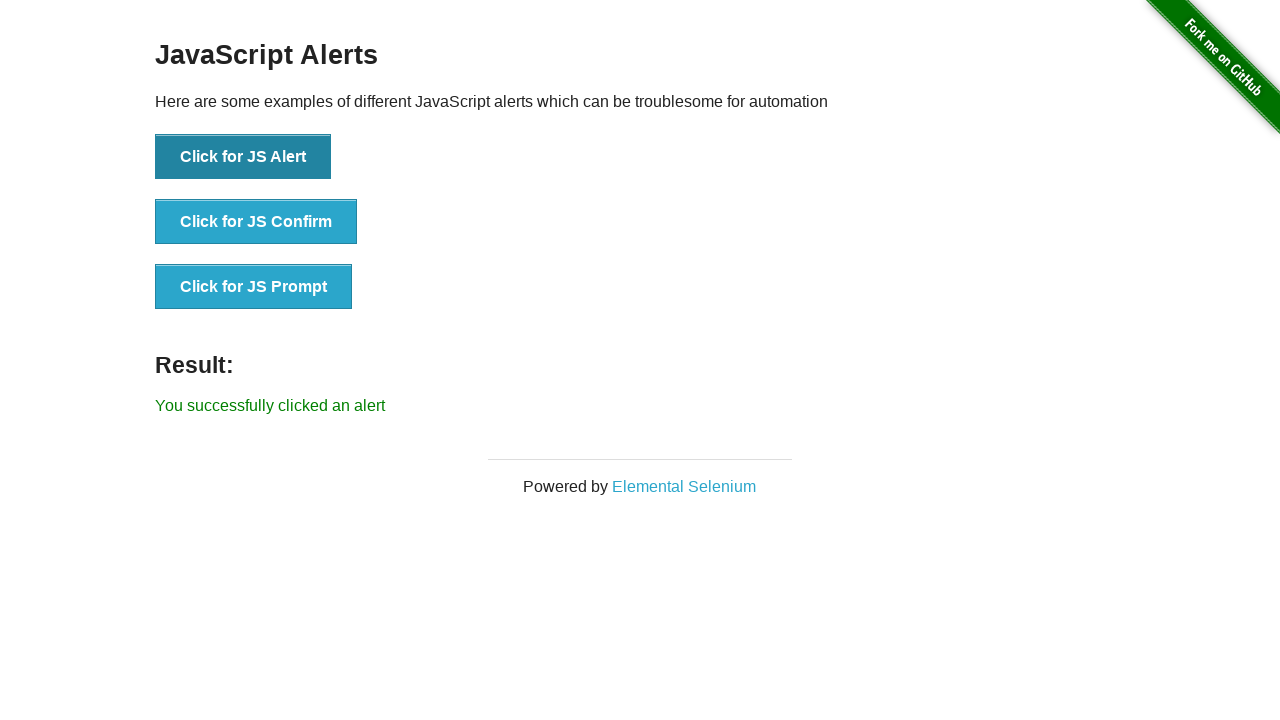

Registered dialog handler for JS Confirm
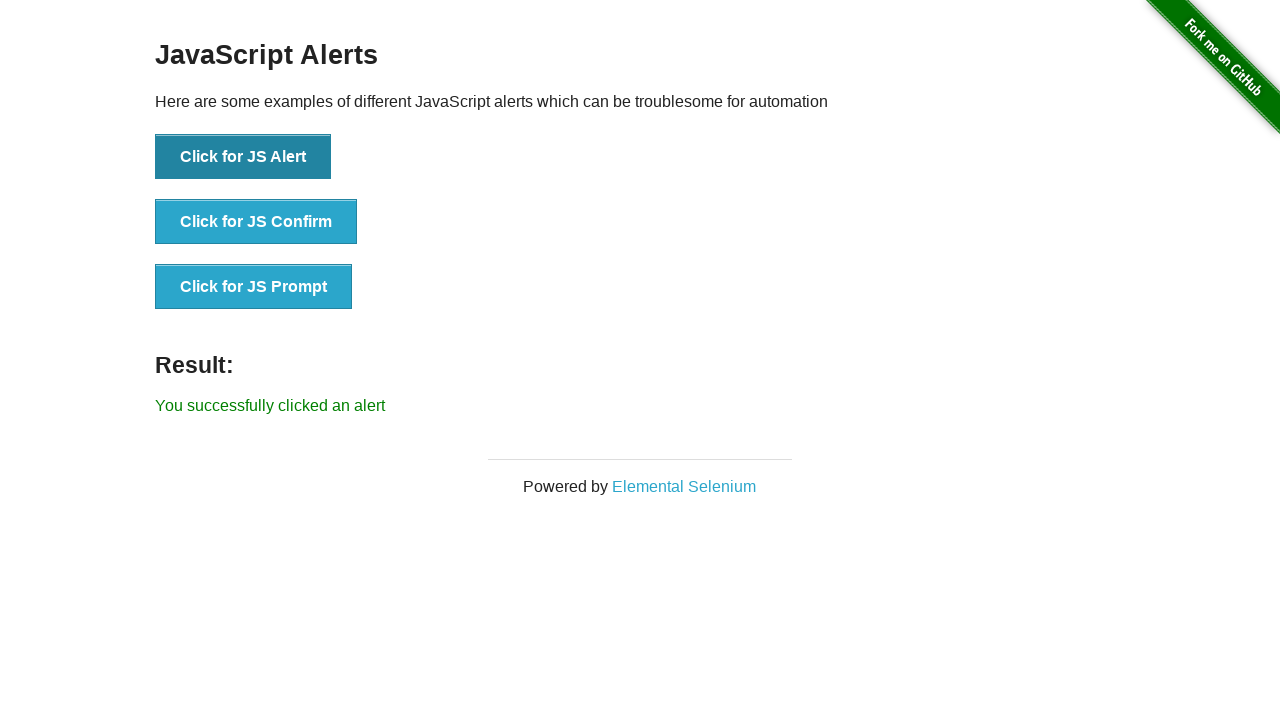

Clicked 'Click for JS Confirm' button at (256, 222) on button:has-text('Click for JS Confirm')
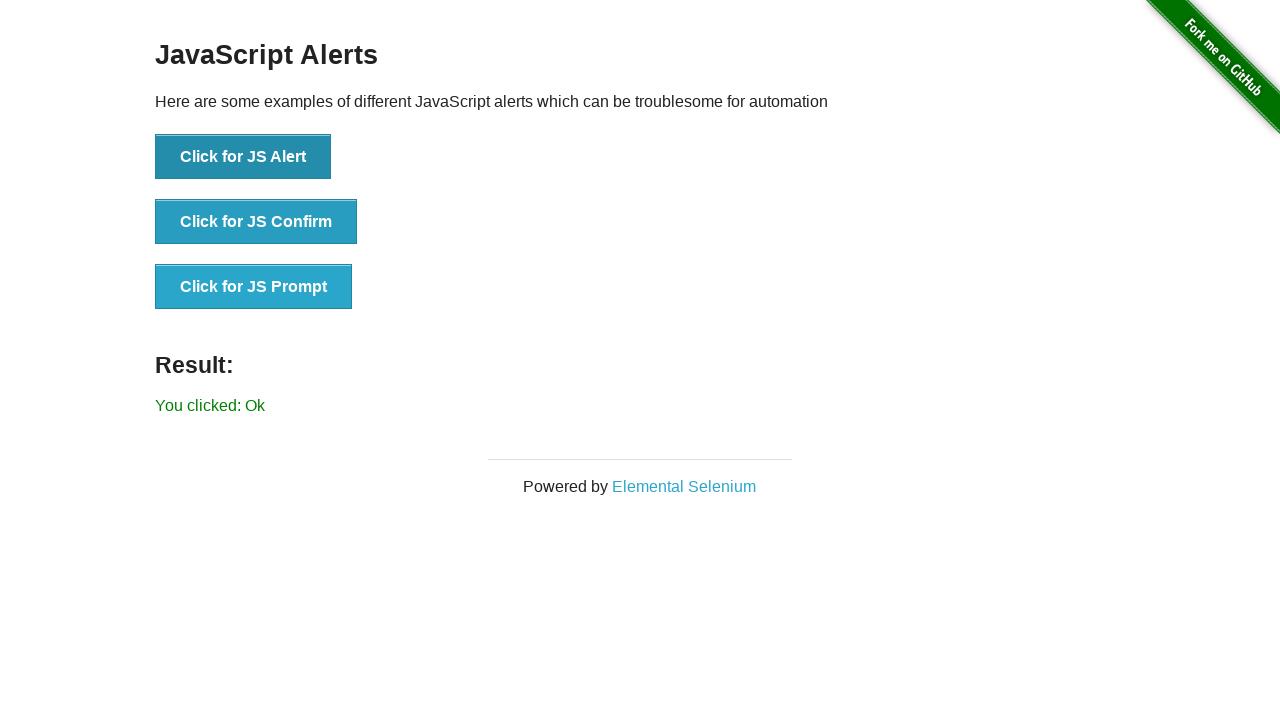

Result element loaded after JS Confirm acceptance
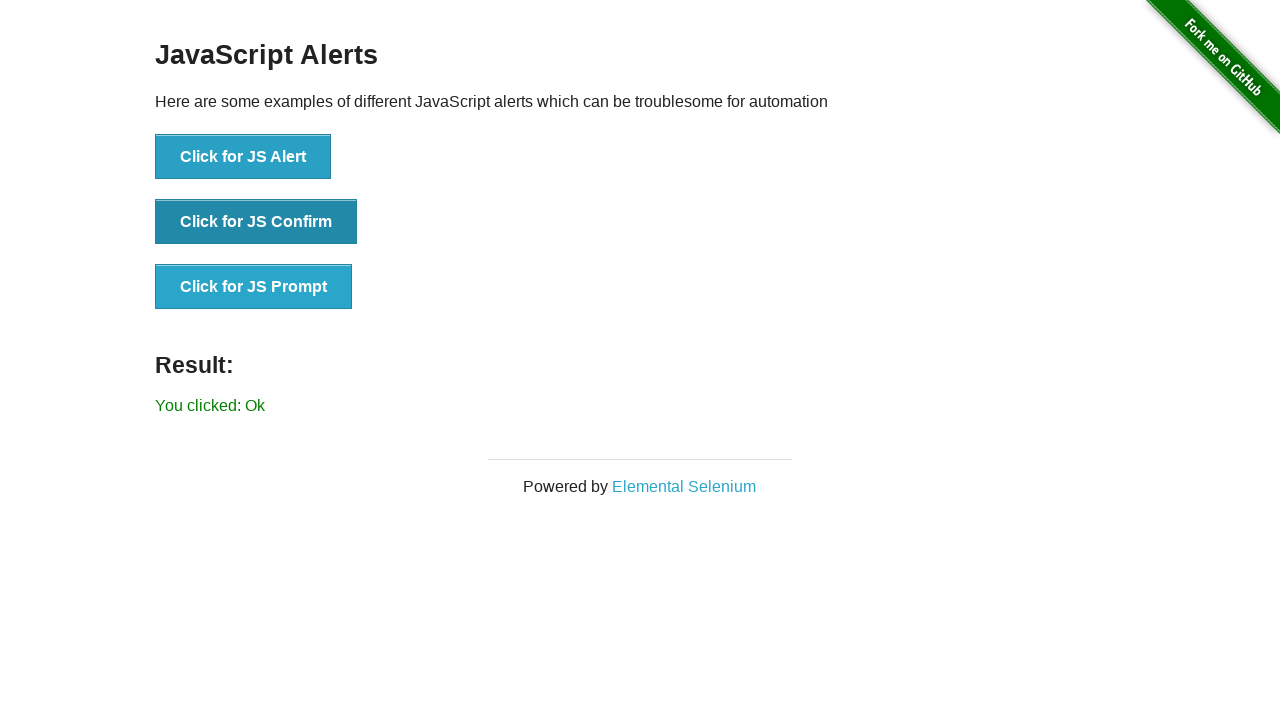

Registered dialog handler for JS Prompt with text 'Mukesh Chandra Balodi'
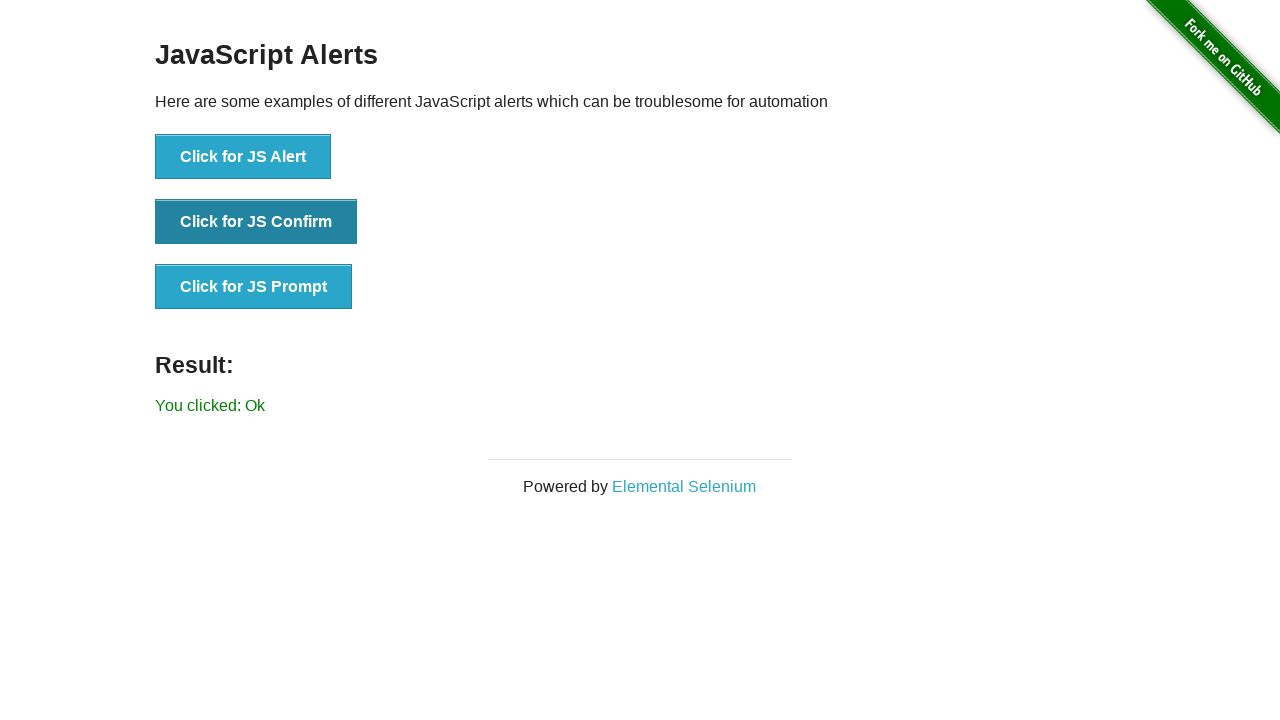

Clicked 'Click for JS Prompt' button at (254, 287) on button:has-text('Click for JS Prompt')
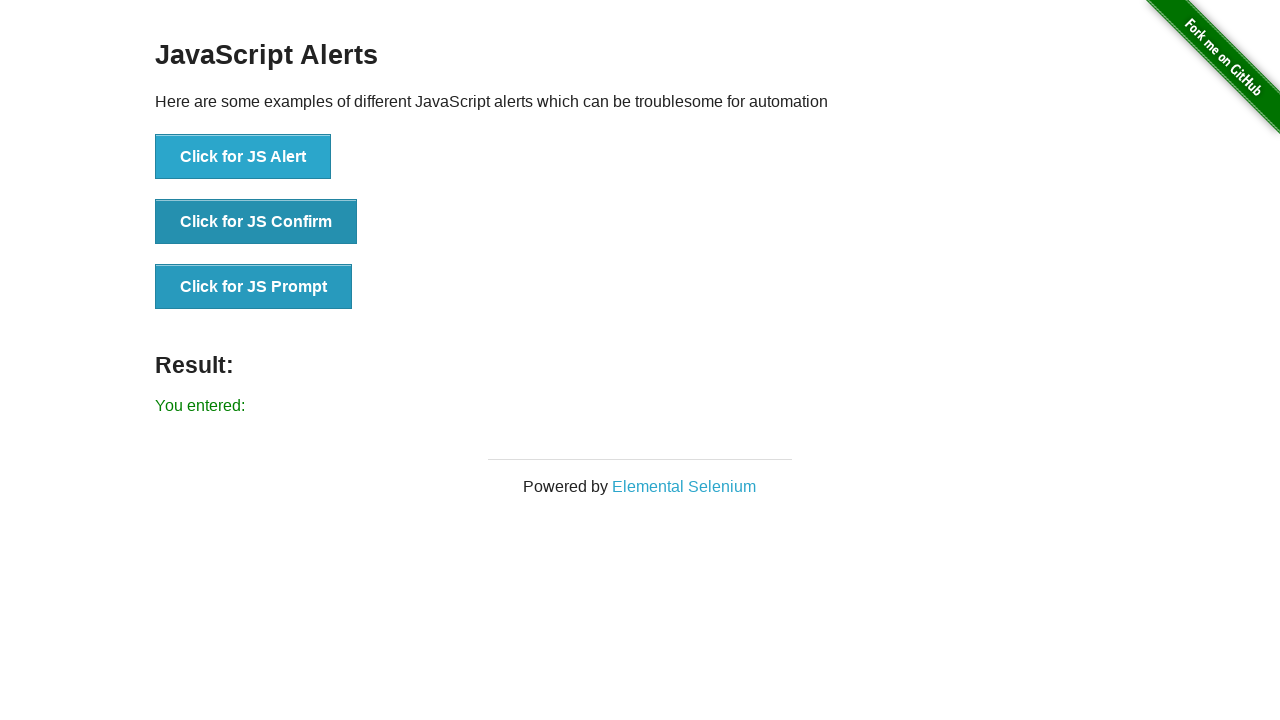

Result element loaded after JS Prompt submission
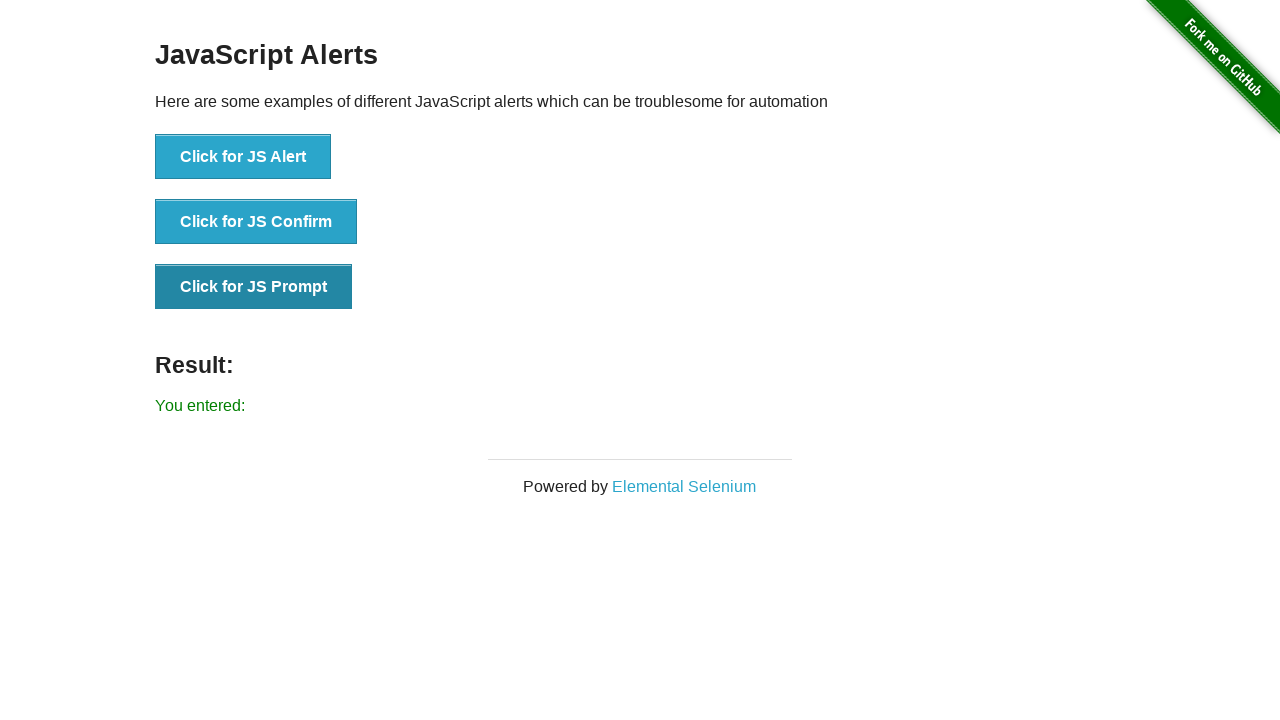

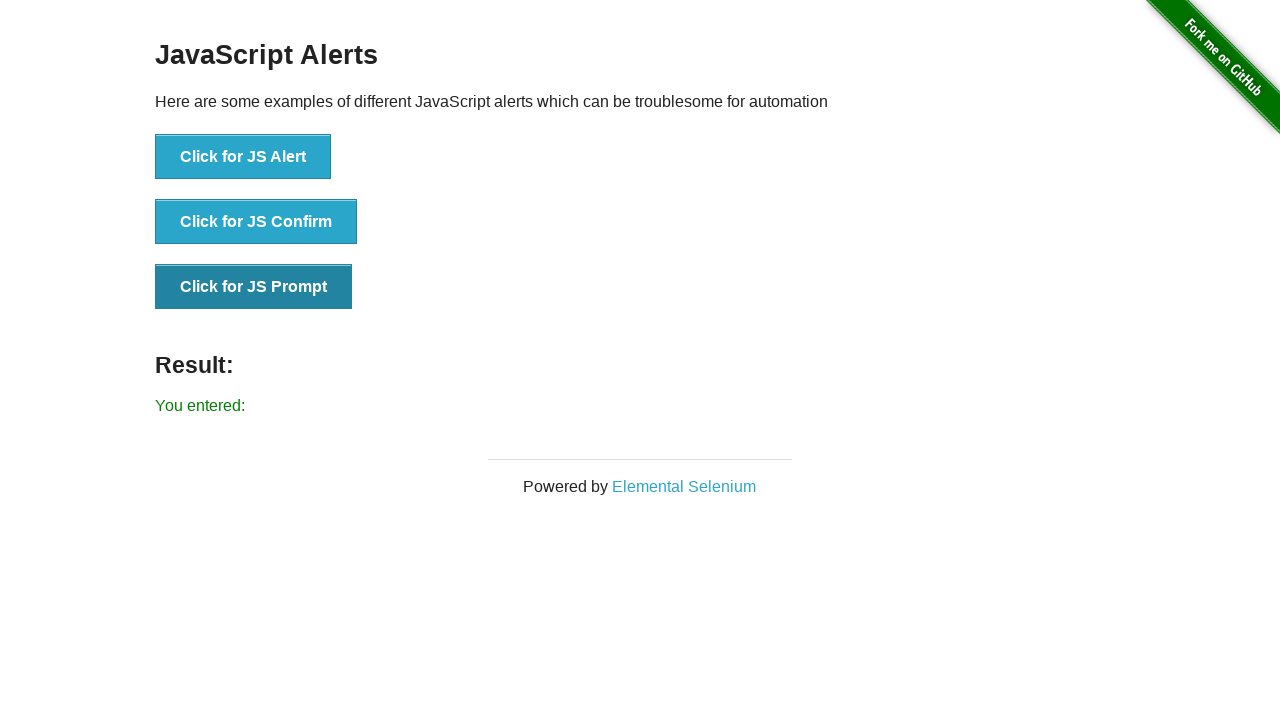